Navigates to Best Buy homepage and tests menu navigation by clicking a menu item and validating the page title

Starting URL: https://www.bestbuy.com

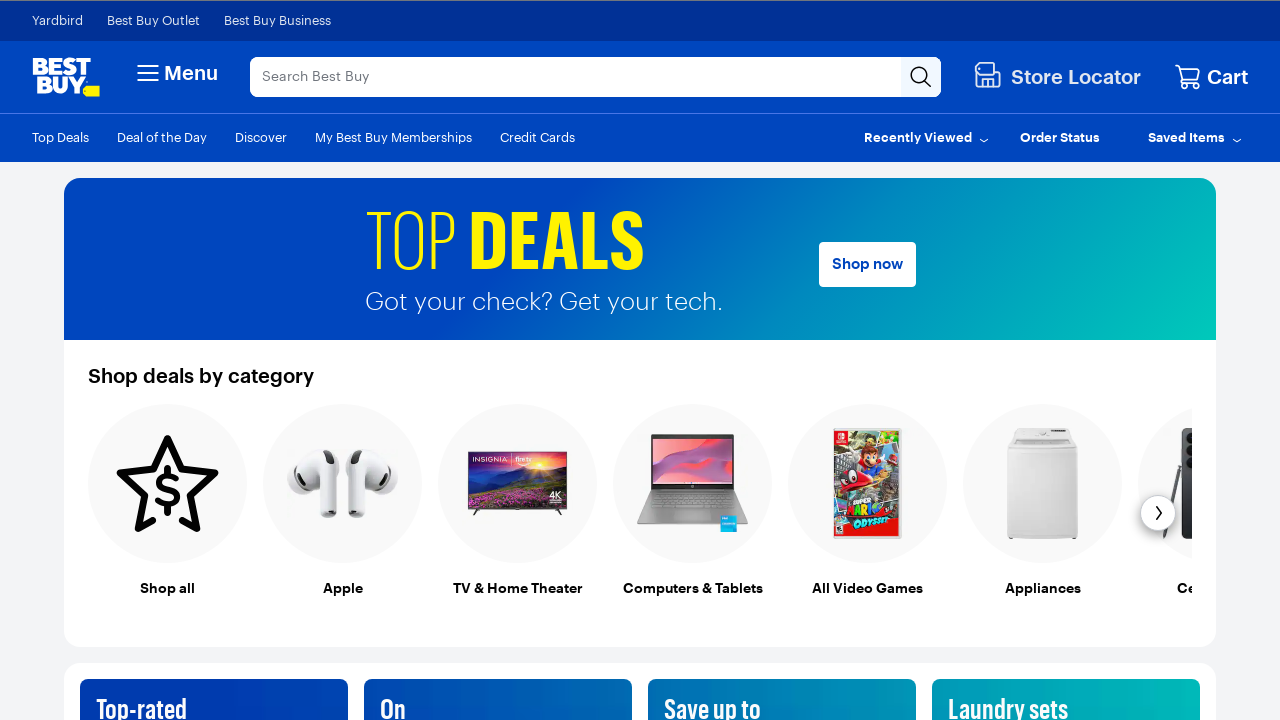

Clicked first menu item in navigation at (58, 21) on nav a:first-child
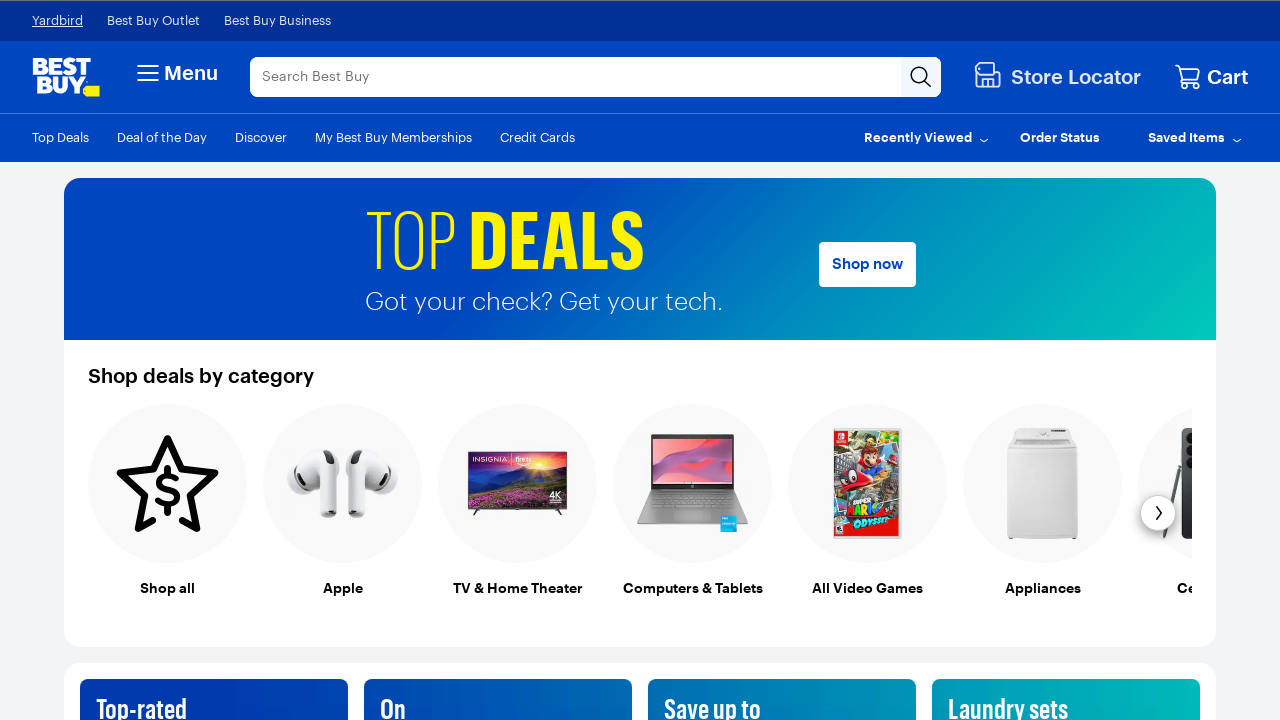

Waited for page to reach networkidle state
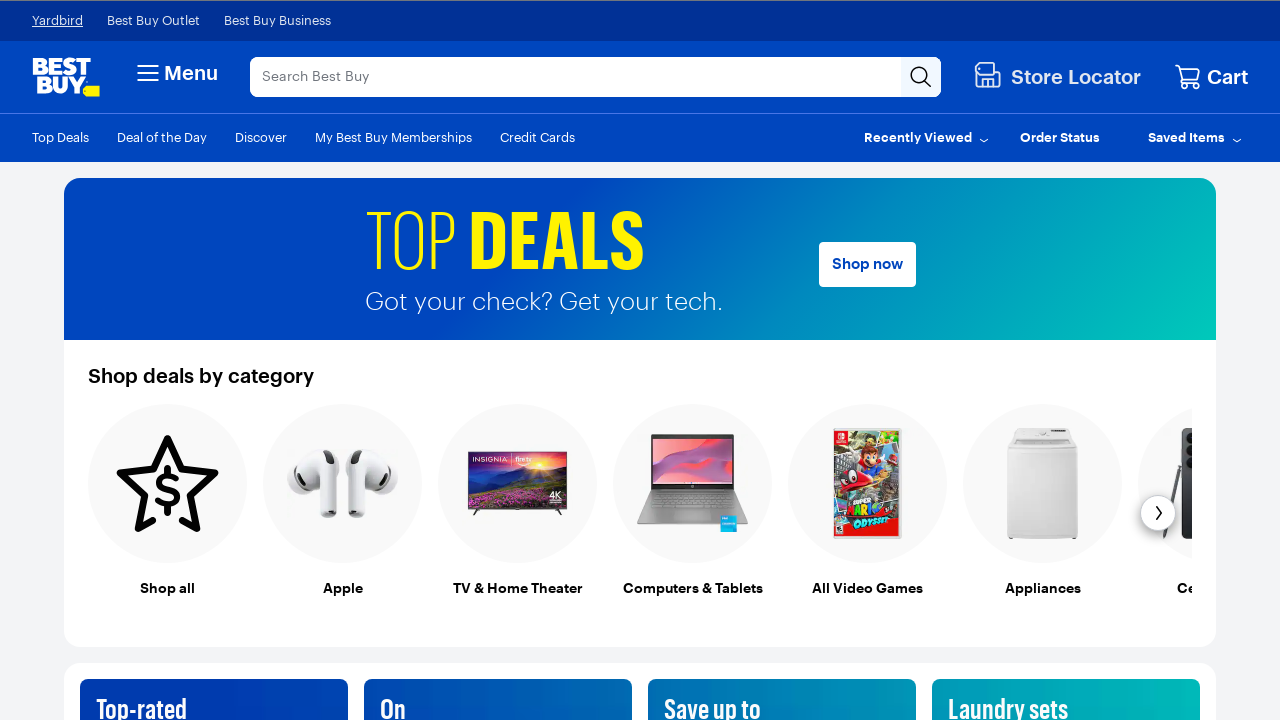

Validated that page title is not empty
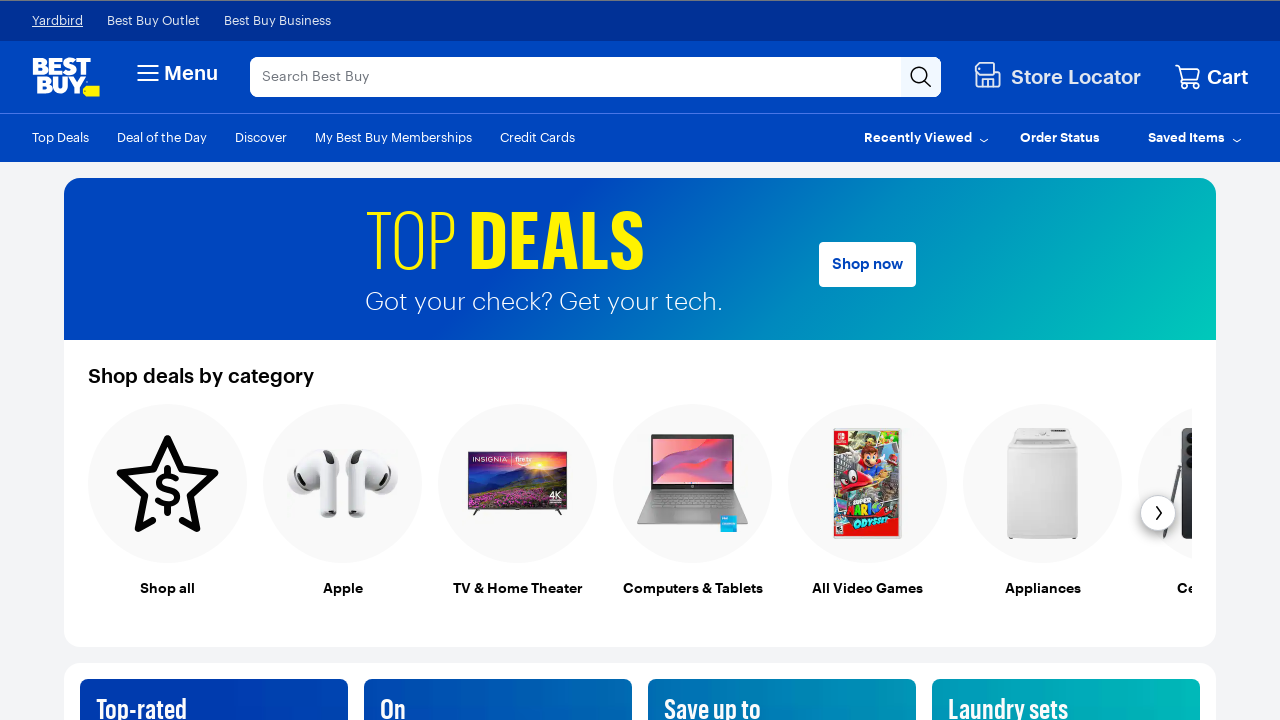

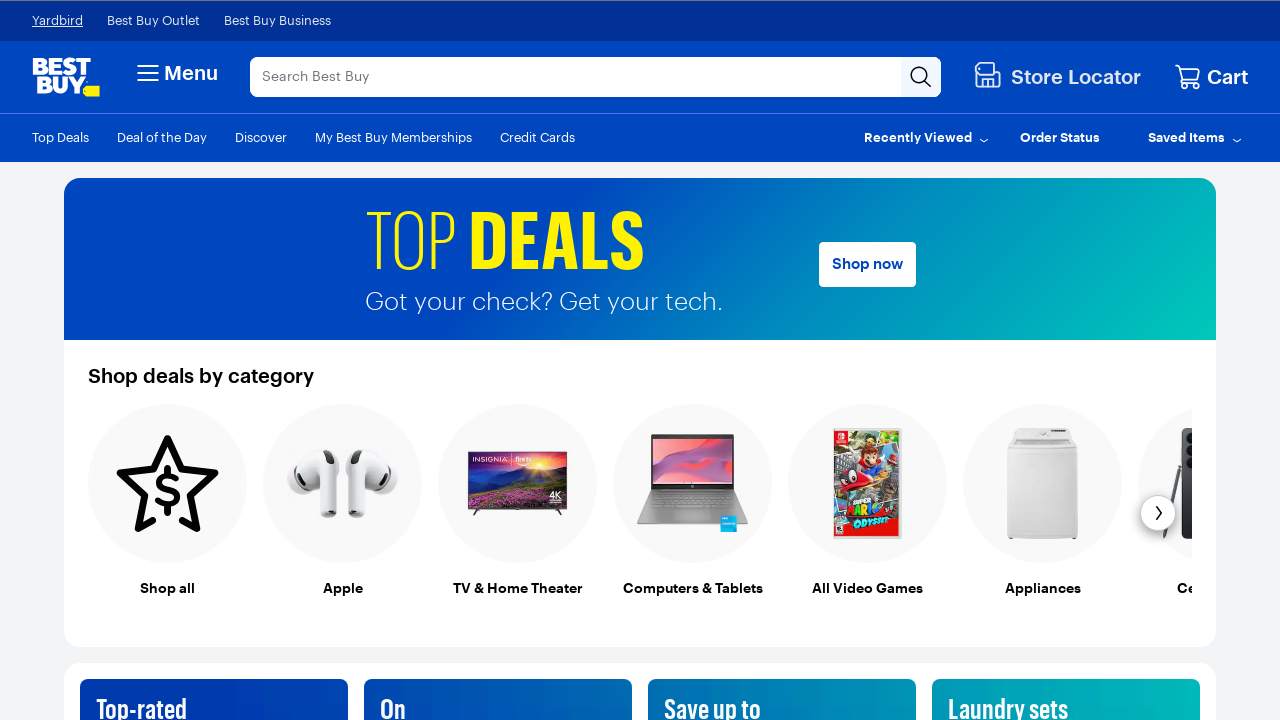